Tests browser forward navigation after going back

Starting URL: https://refactoring.guru/design-patterns/command

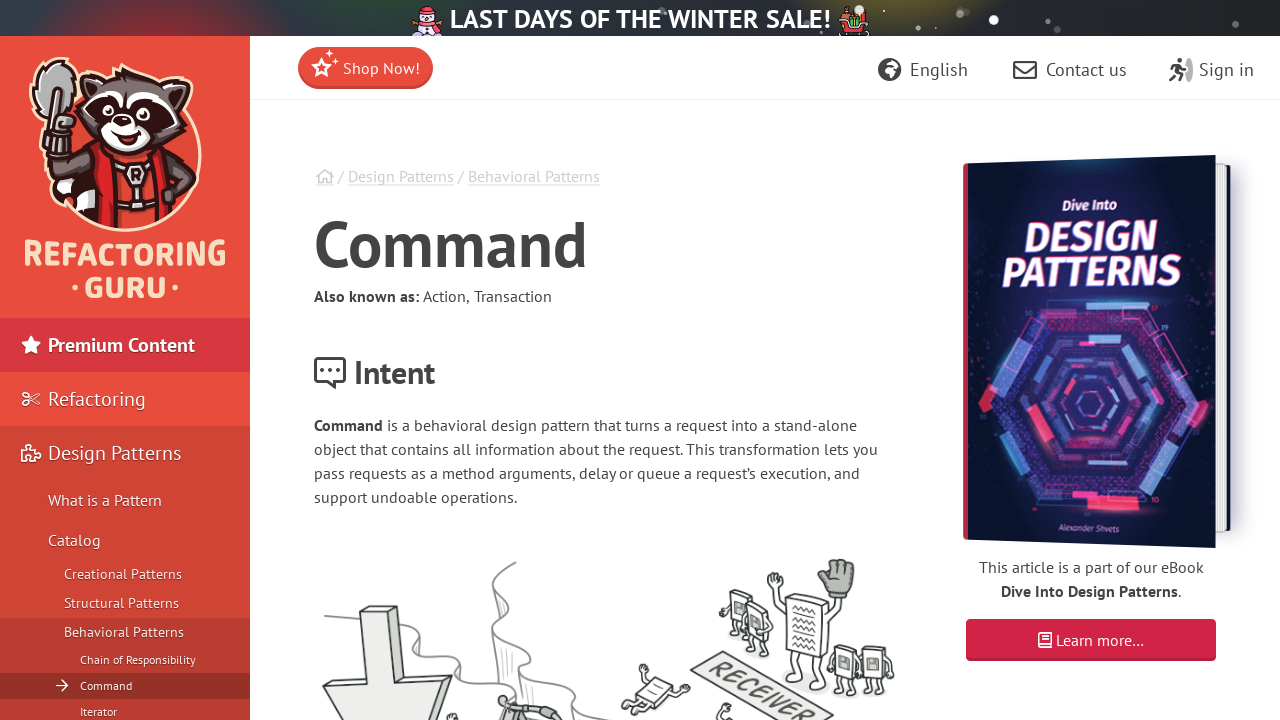

Clicked on design patterns link at (401, 176) on xpath=//a[@href='/design-patterns']
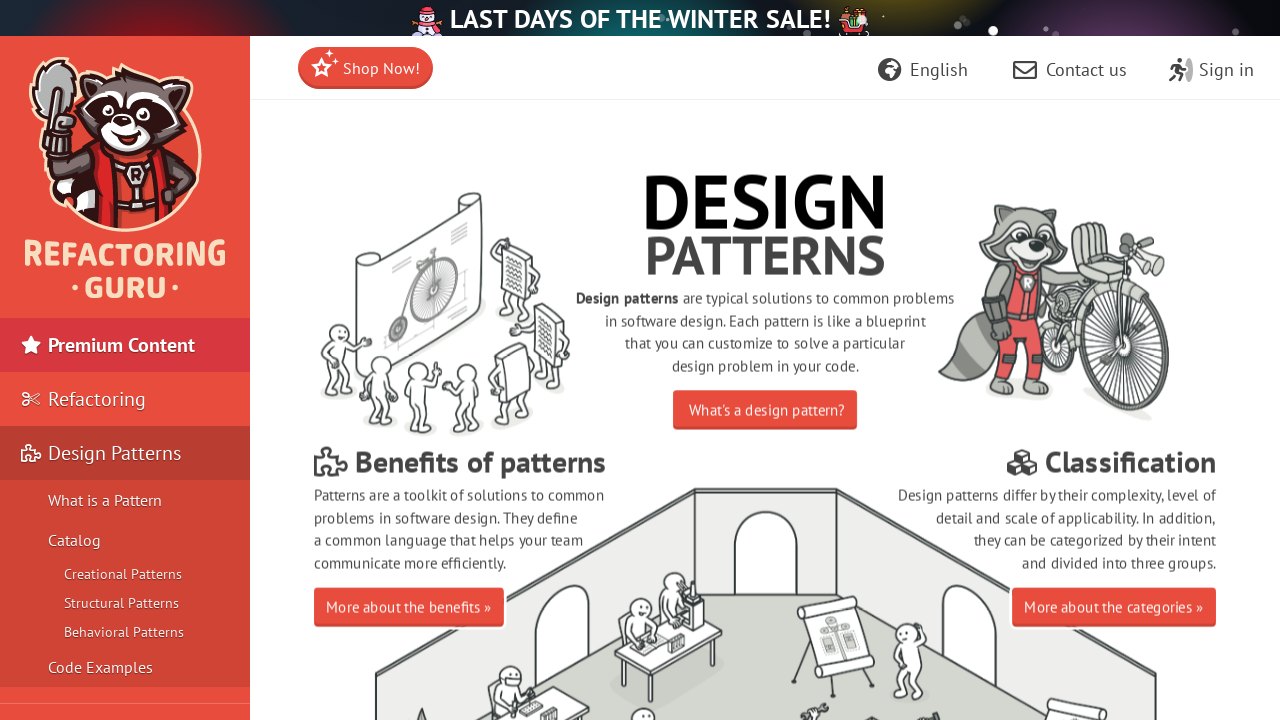

Navigated back from design patterns page
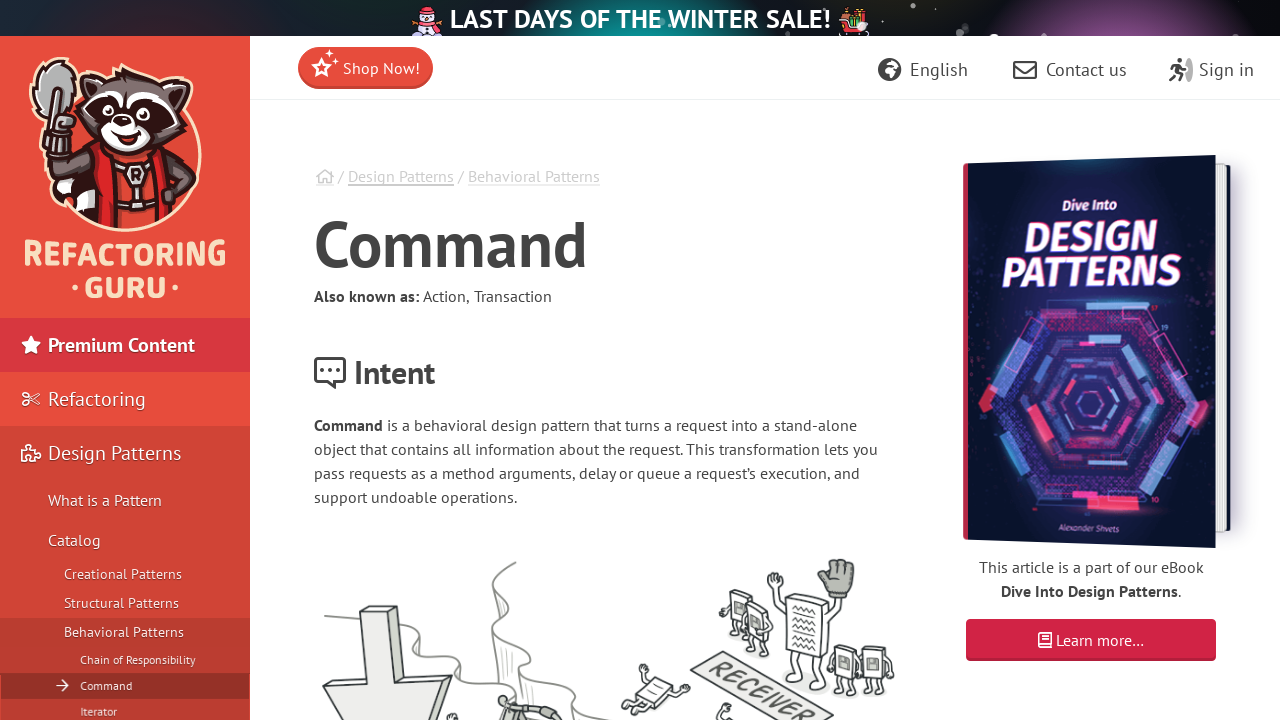

Navigated forward to design patterns page
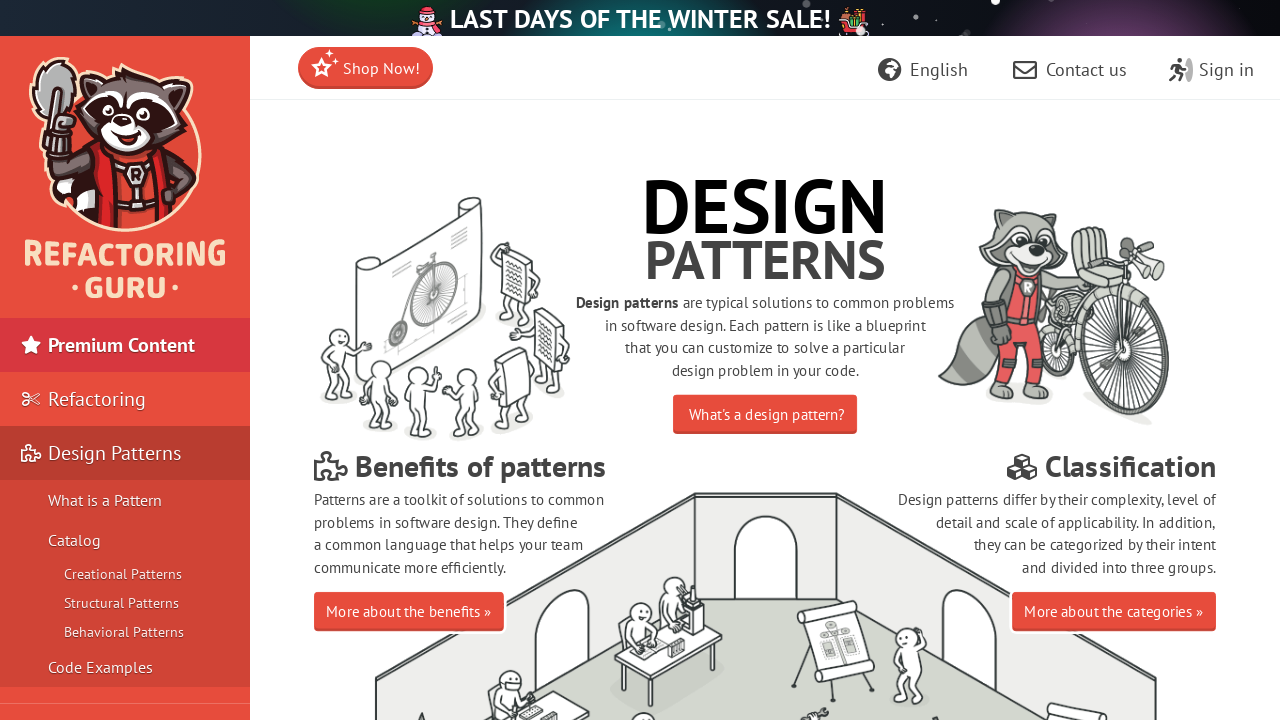

Verified we're on the design patterns page
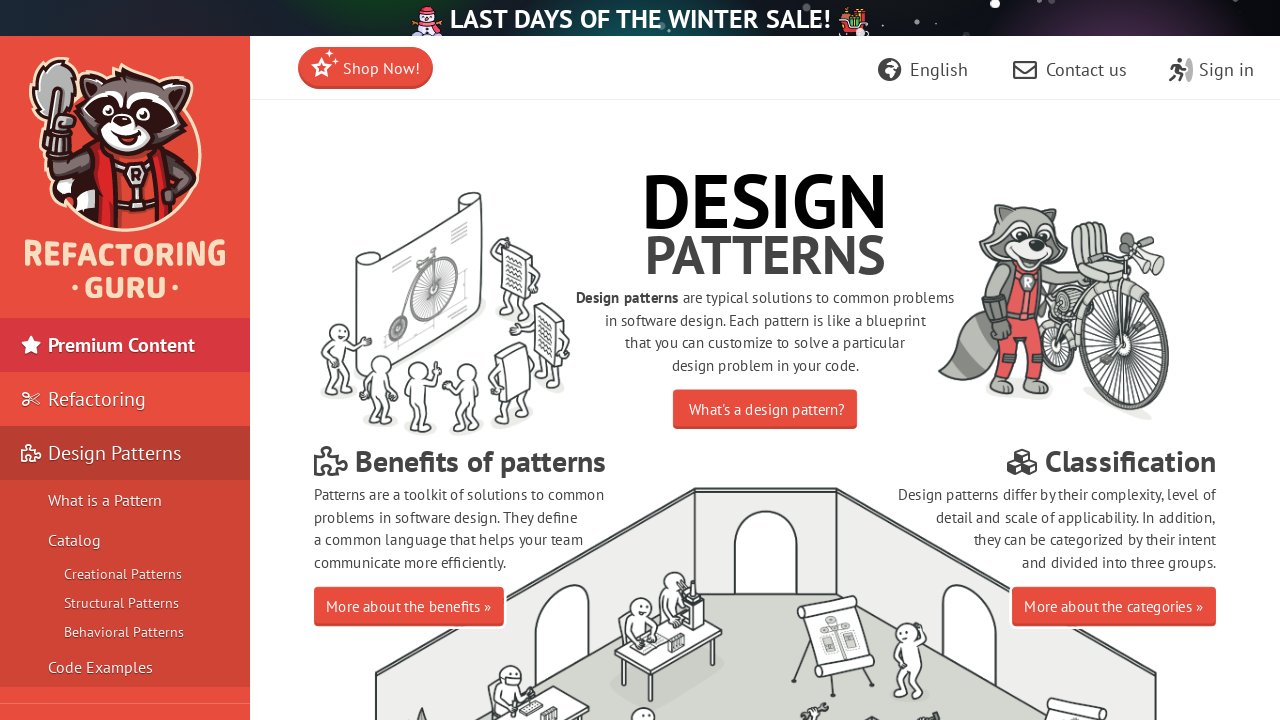

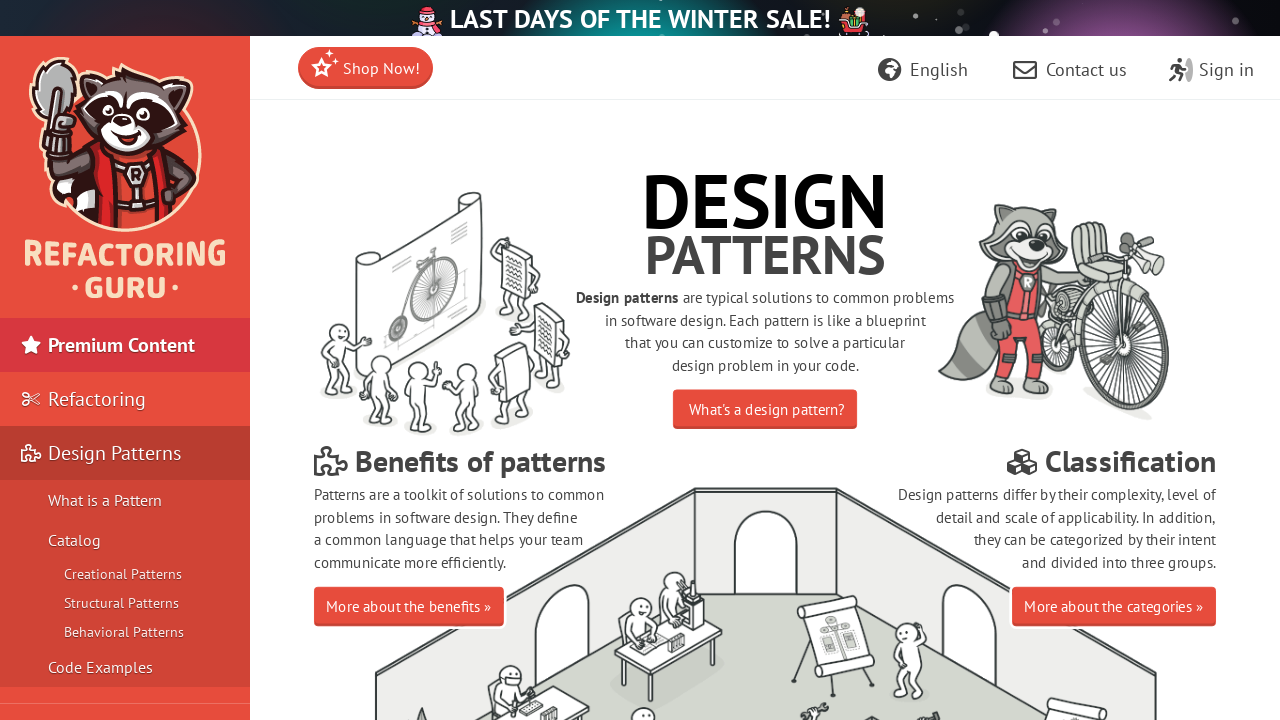